Tests passenger count dropdown functionality by clicking the increment button multiple times and verifying the updated count

Starting URL: https://rahulshettyacademy.com/dropdownsPractise/

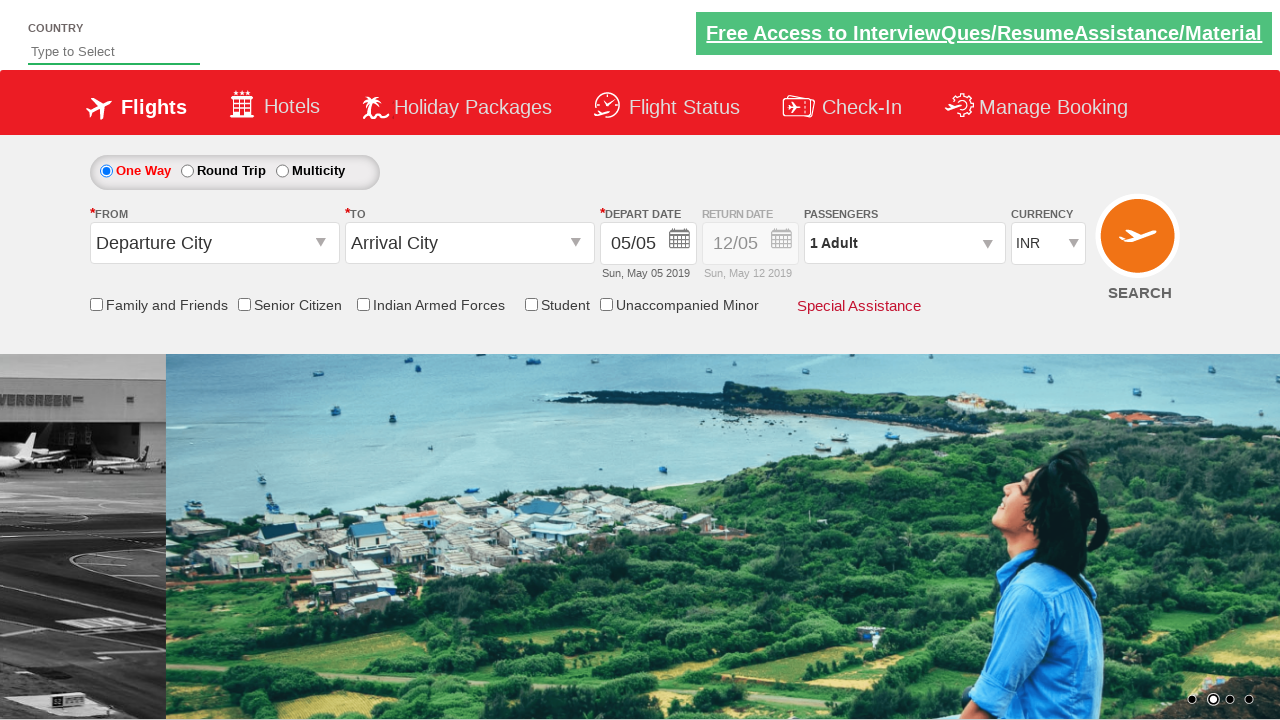

Retrieved initial passenger count text
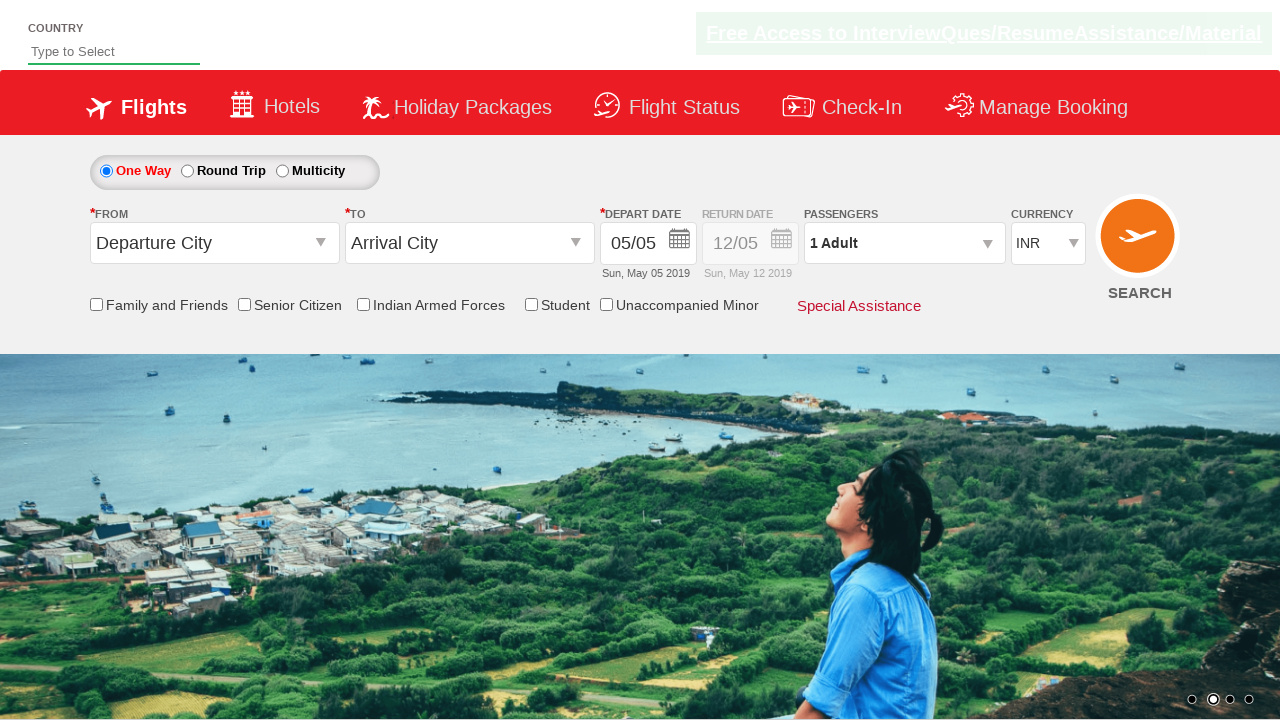

Clicked on passenger info dropdown to open it at (904, 243) on #divpaxinfo
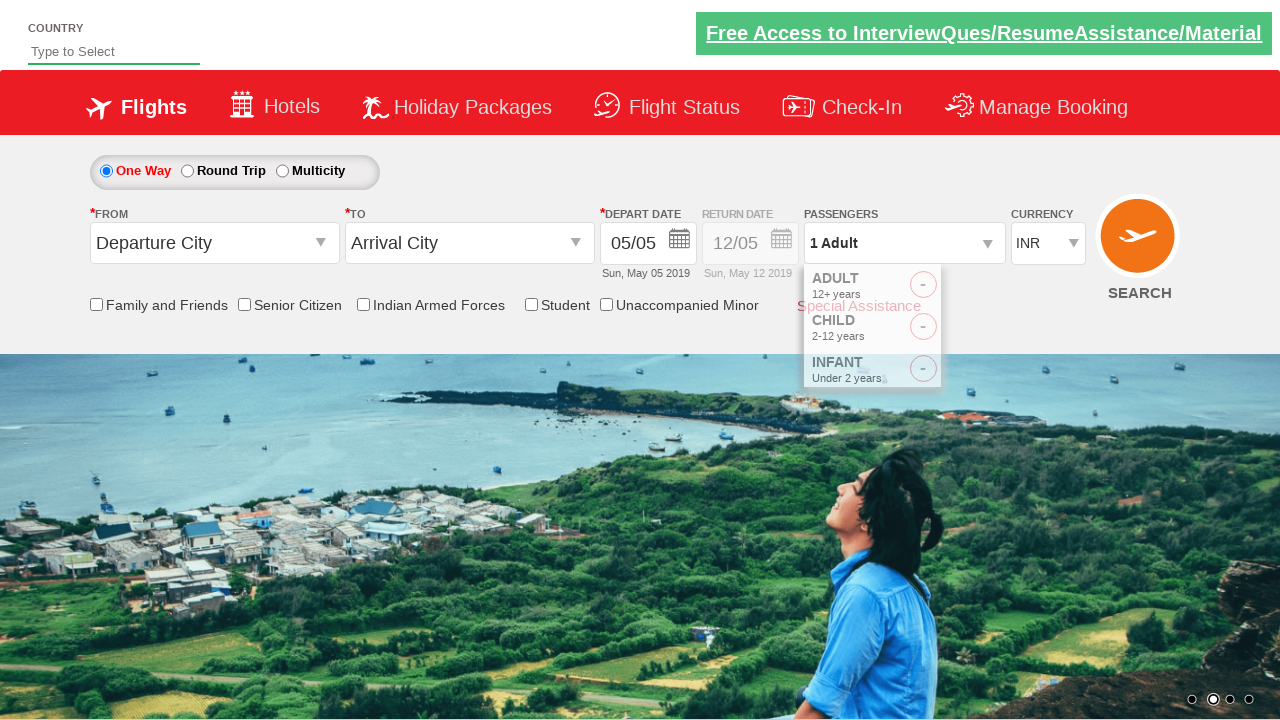

Clicked adult increment button (iteration 1 of 4) at (982, 288) on #hrefIncAdt
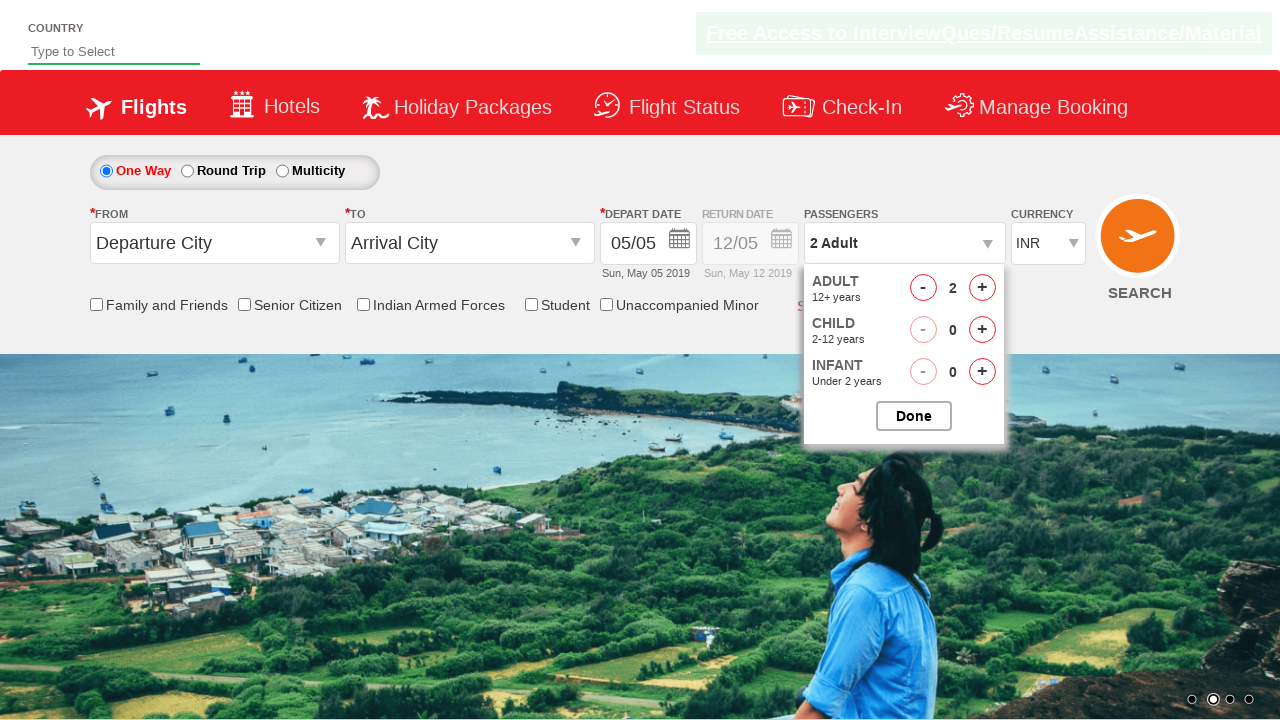

Clicked adult increment button (iteration 2 of 4) at (982, 288) on #hrefIncAdt
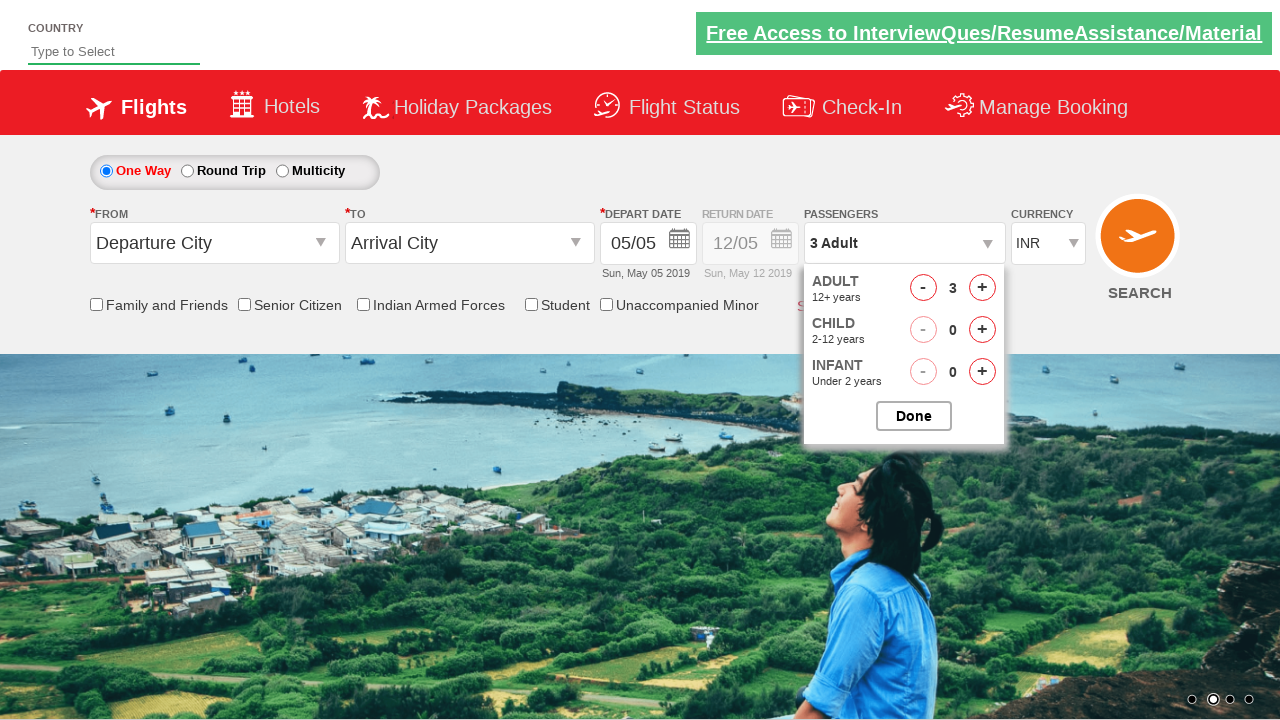

Clicked adult increment button (iteration 3 of 4) at (982, 288) on #hrefIncAdt
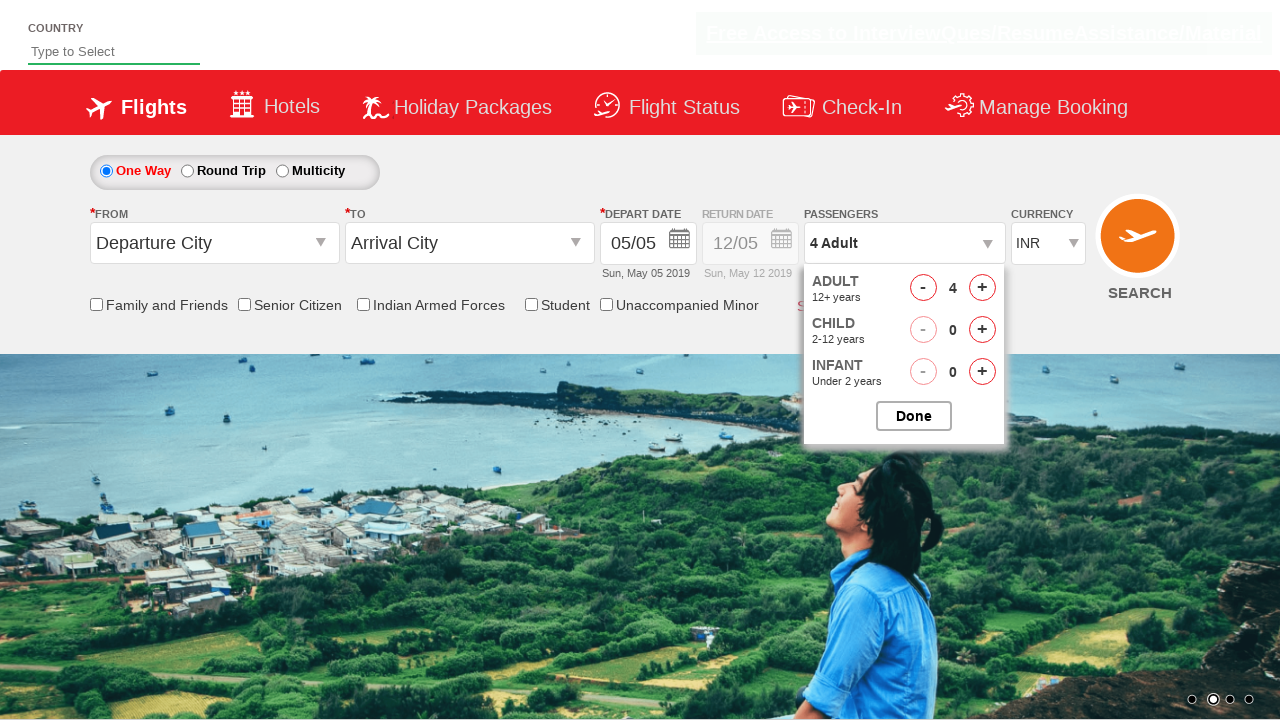

Clicked adult increment button (iteration 4 of 4) at (982, 288) on #hrefIncAdt
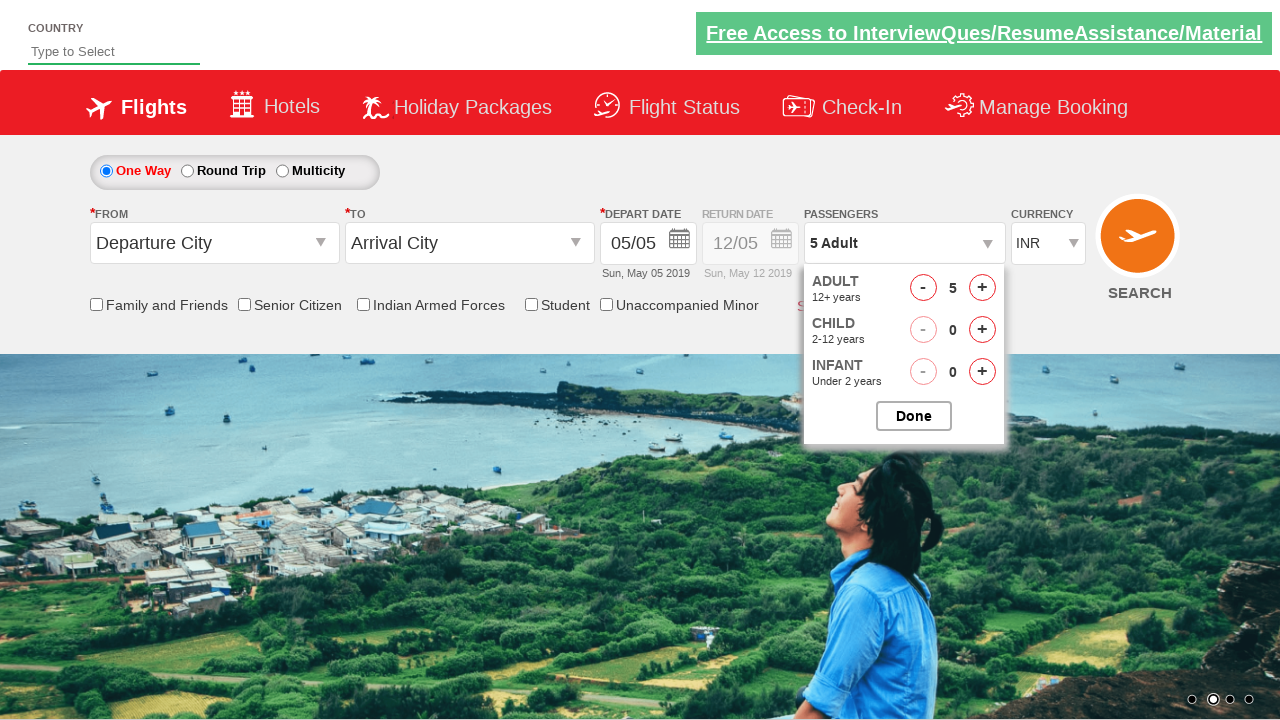

Retrieved updated passenger count text
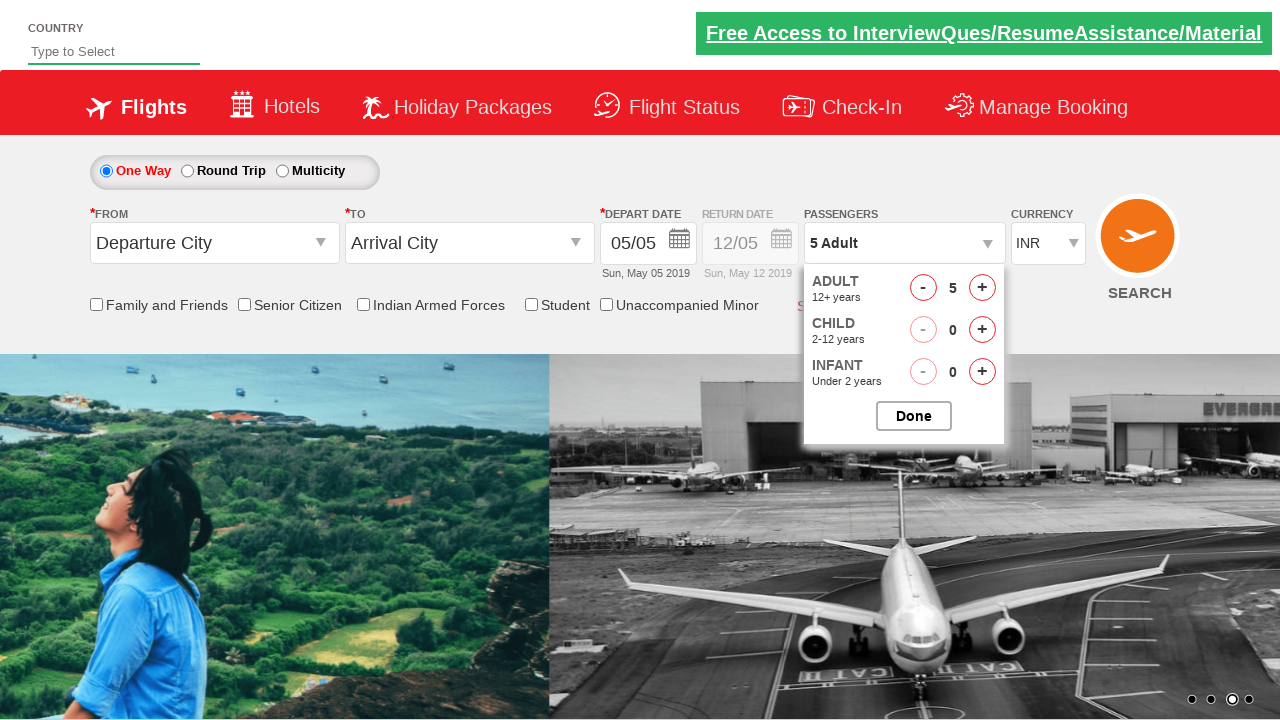

Verified passenger count is '5 Adult'
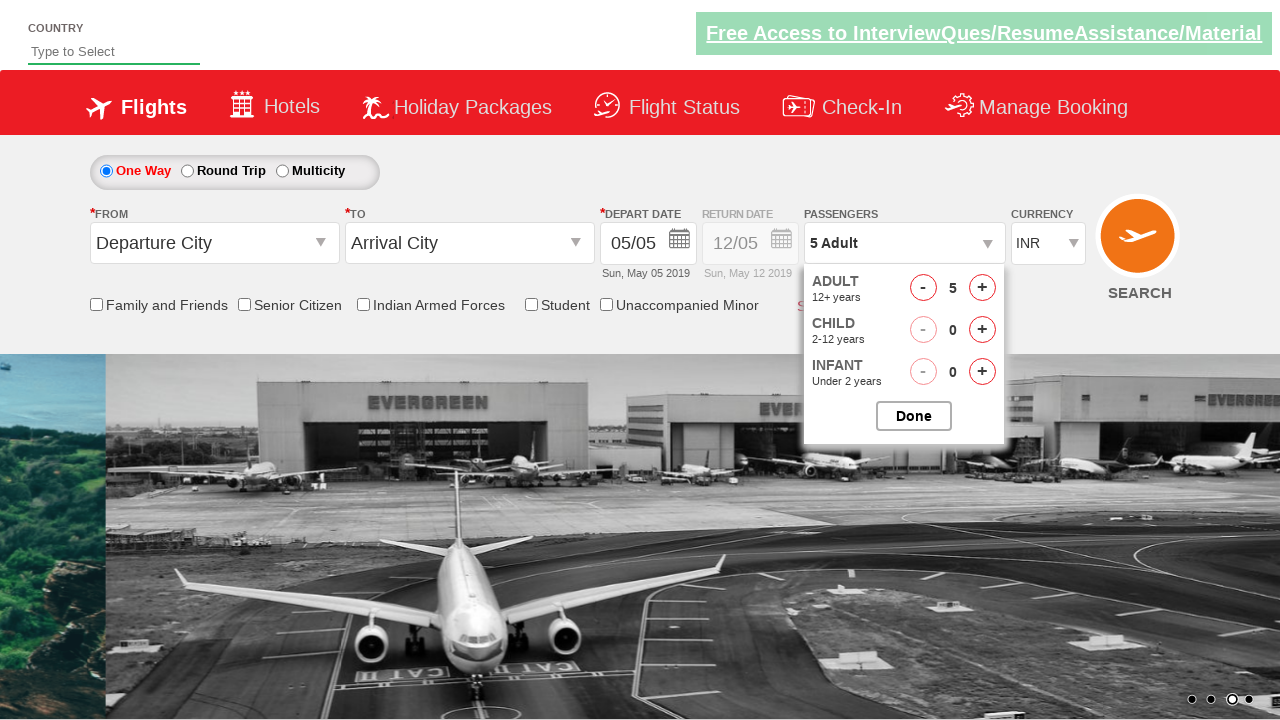

Closed the passenger dropdown at (914, 416) on #btnclosepaxoption
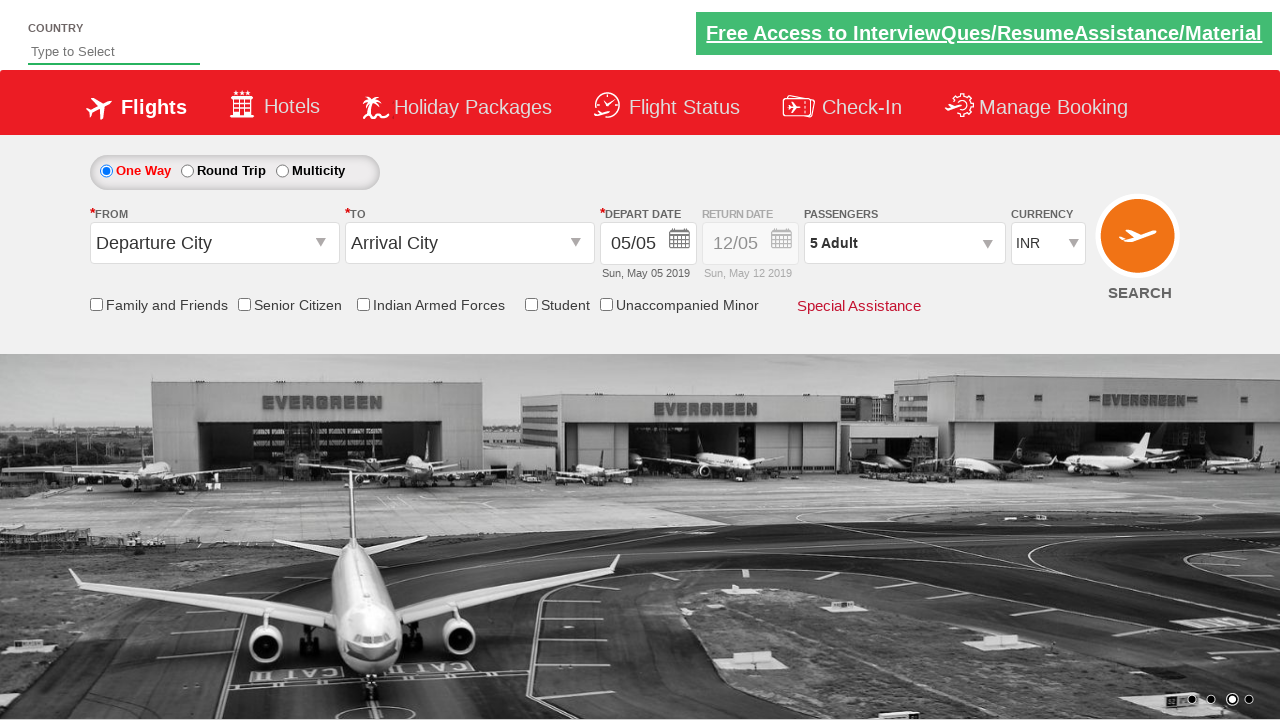

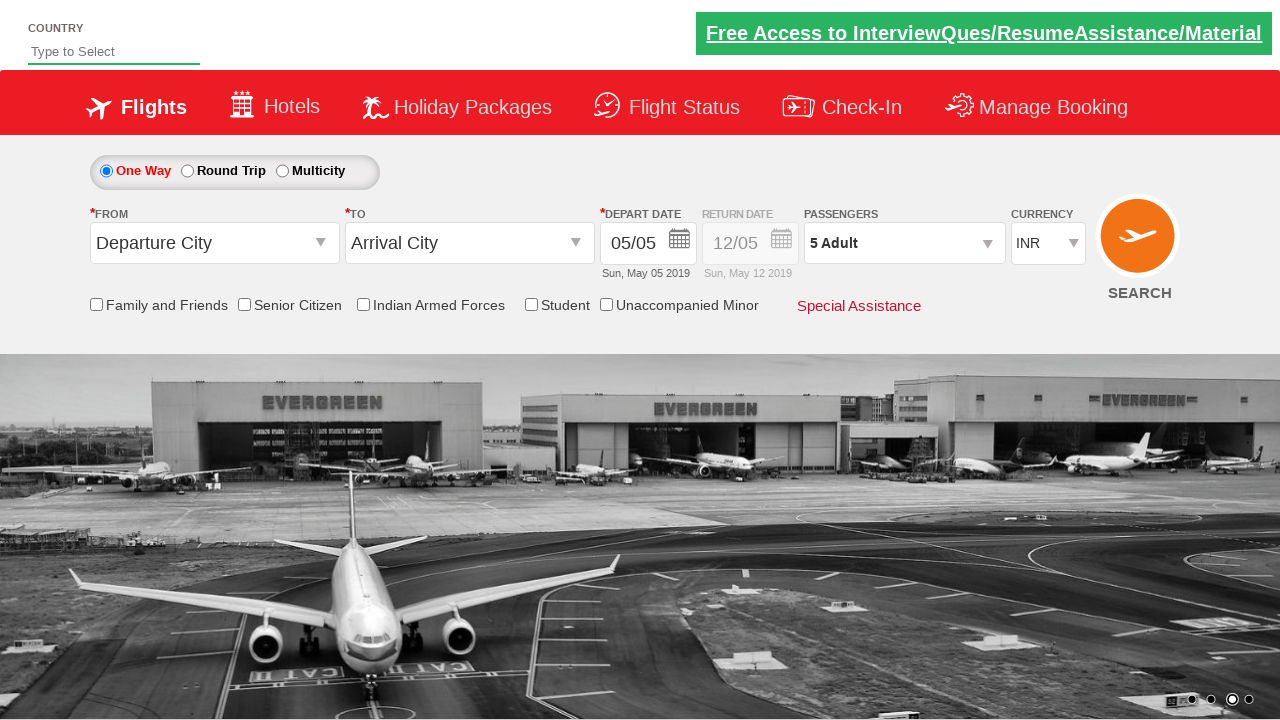